Tests AJAX functionality by clicking a button and waiting for dynamically loaded content (h1 and h3 elements) to appear on the page.

Starting URL: https://v1.training-support.net/selenium/ajax

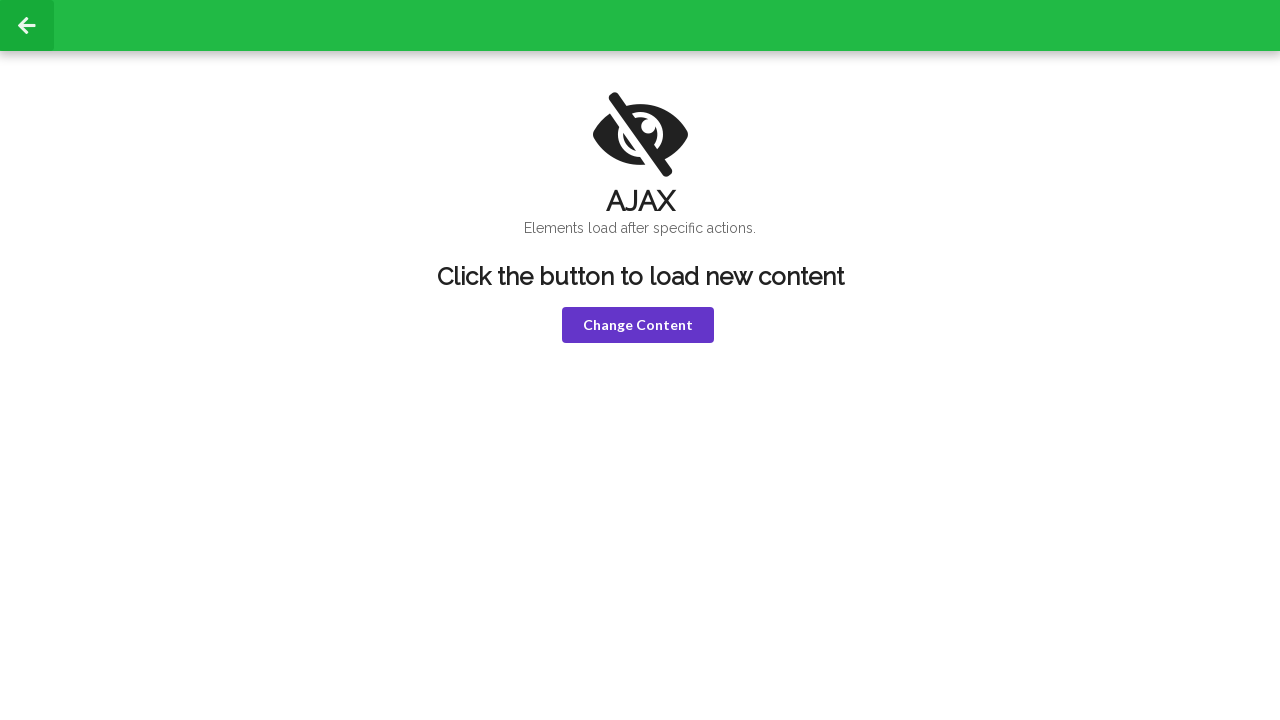

Clicked violet button to trigger AJAX request at (638, 325) on button.violet
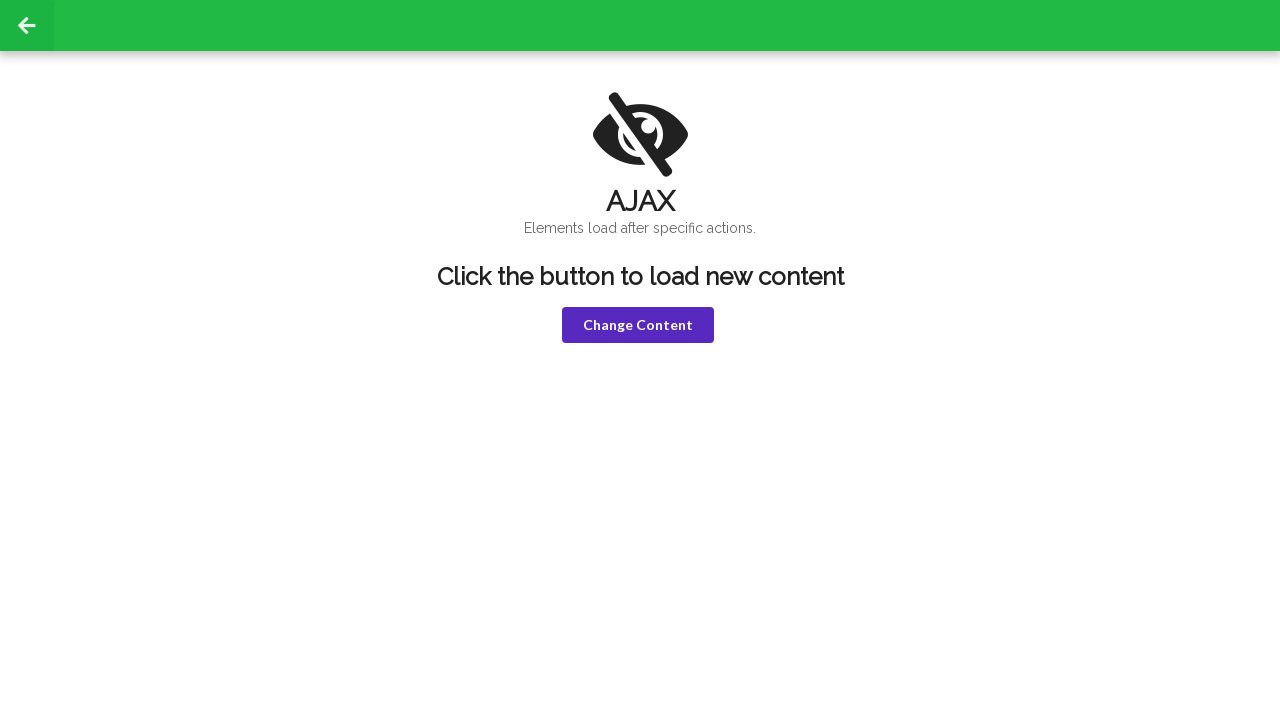

H1 element became visible after AJAX load
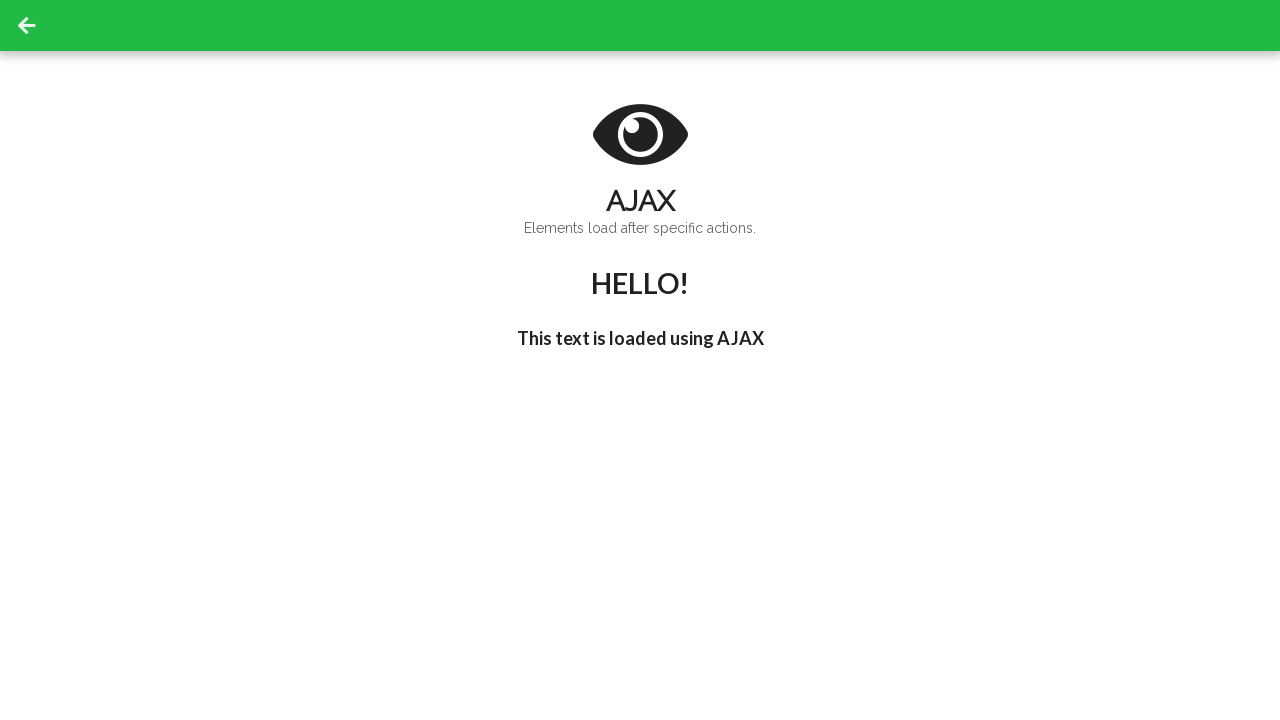

H3 element with delayed text appeared
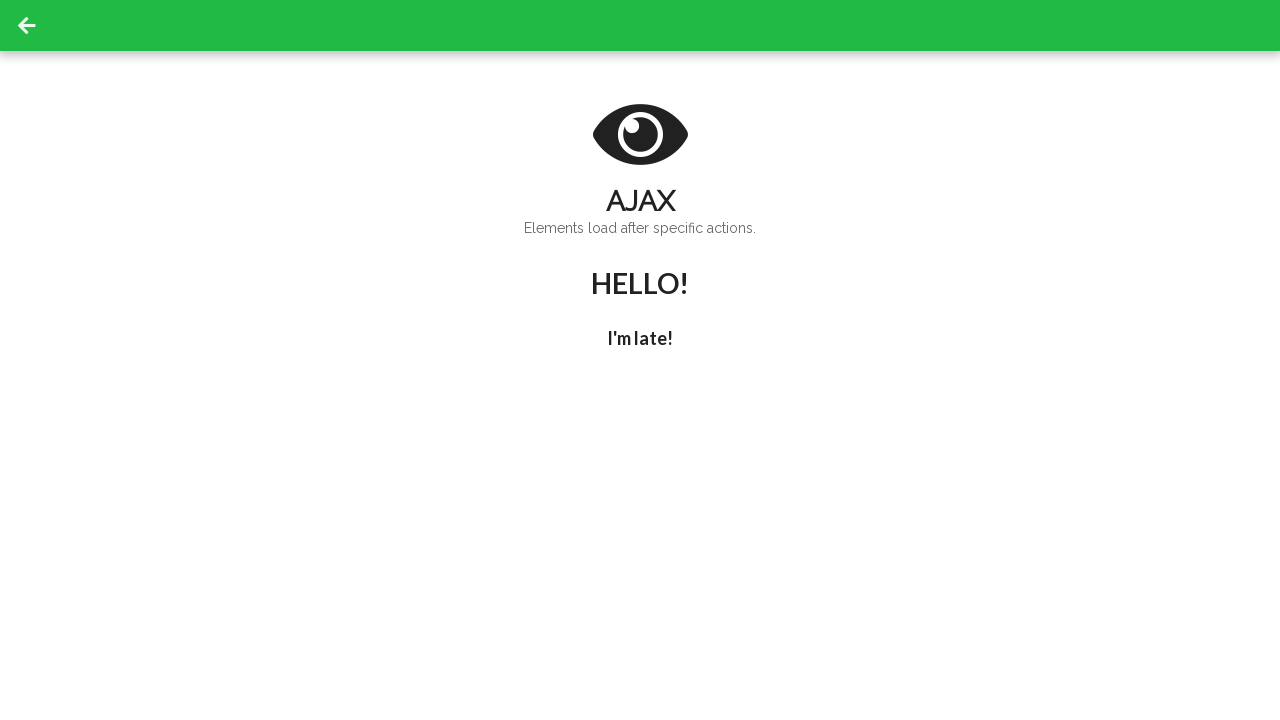

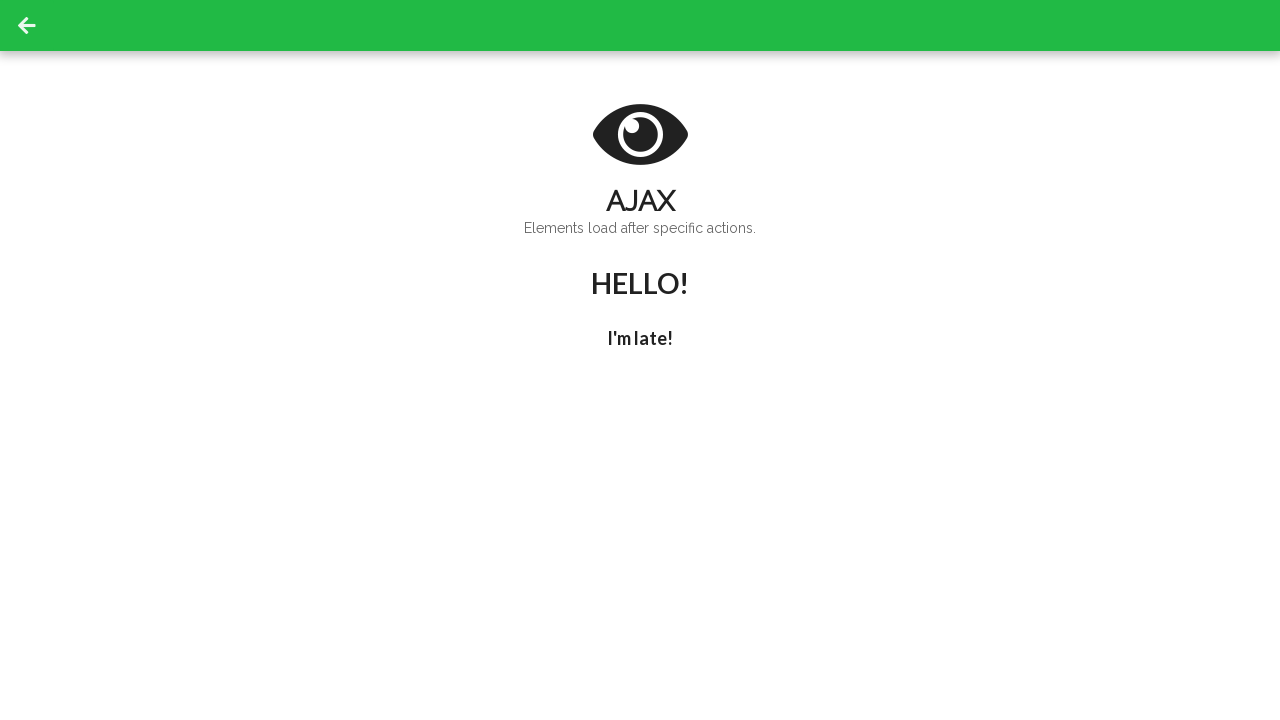